Tests flight booking workflow on BlazeDemo by selecting departure/arrival cities, choosing a flight, and completing the purchase form

Starting URL: https://blazedemo.com/

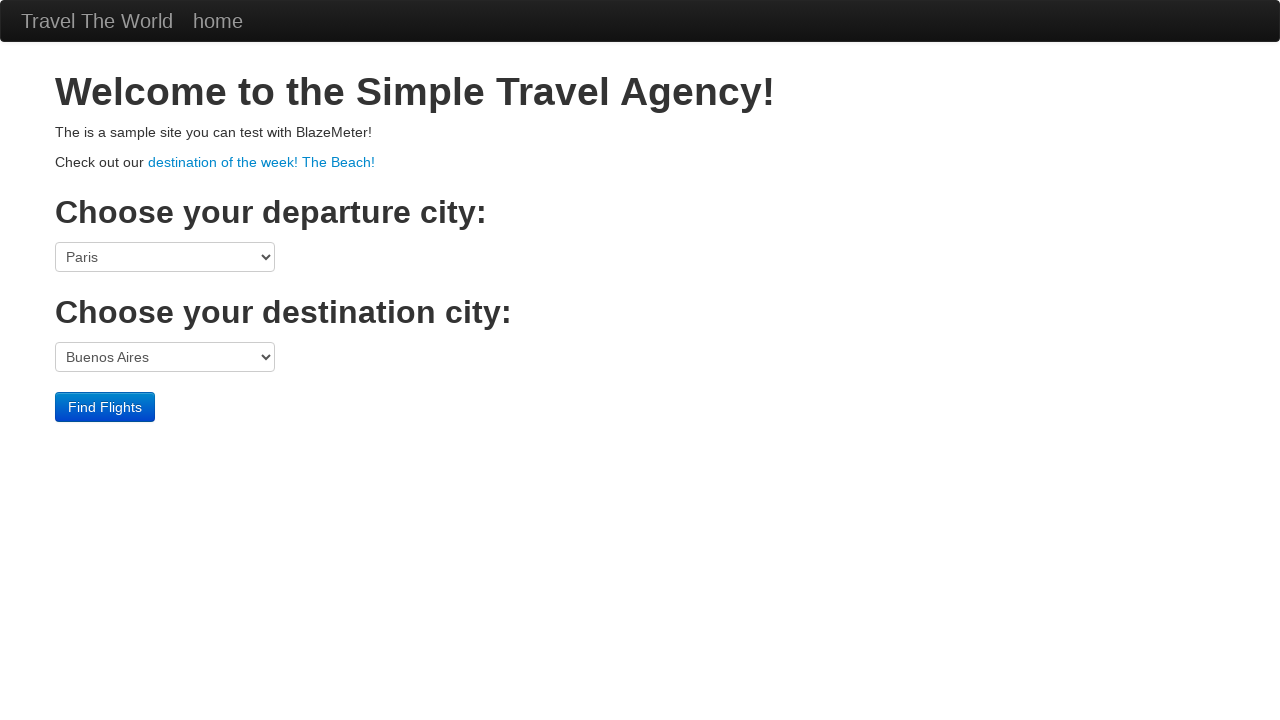

Selected departure city: Boston on select[name='fromPort']
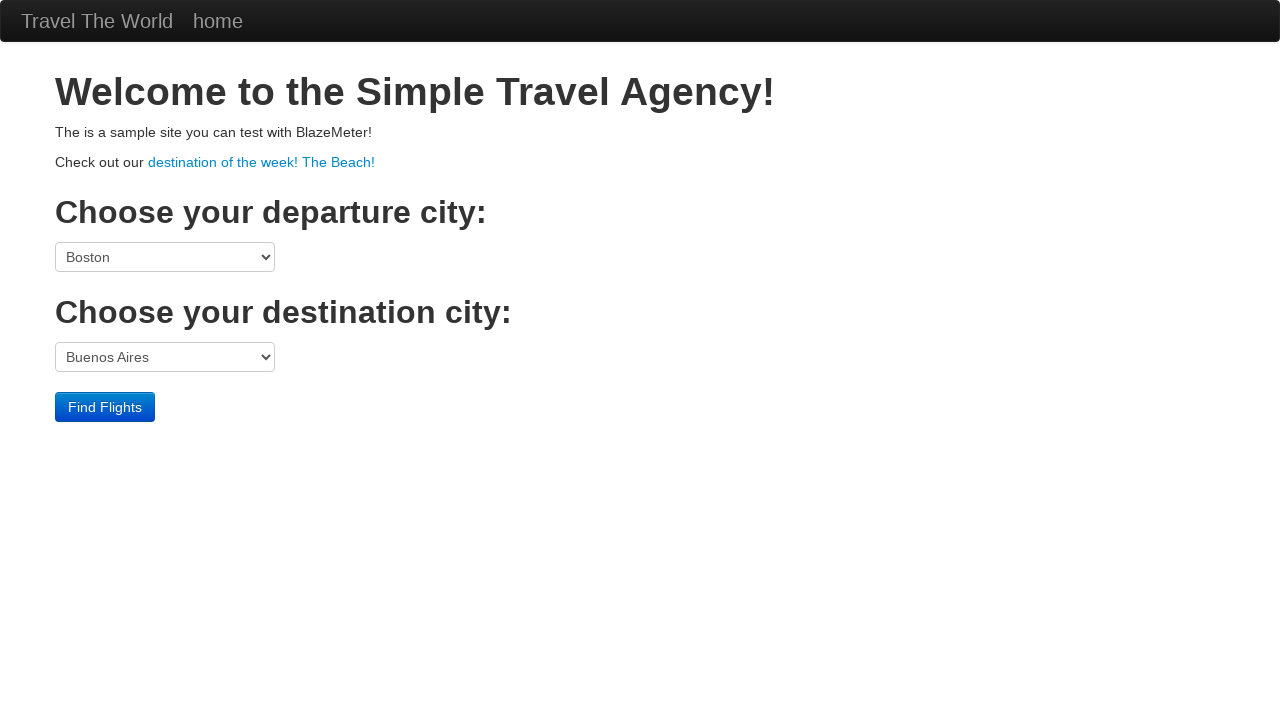

Selected destination city: London on select[name='toPort']
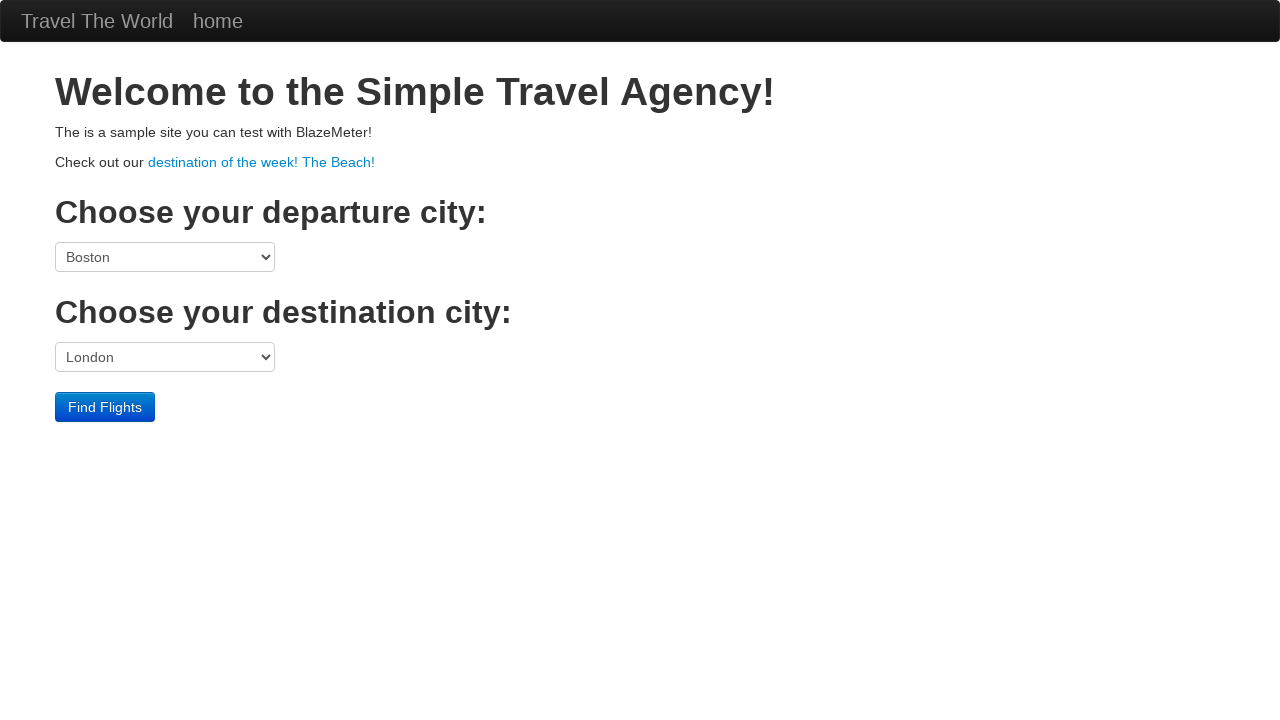

Clicked 'Find Flights' button at (105, 407) on input[type='submit']
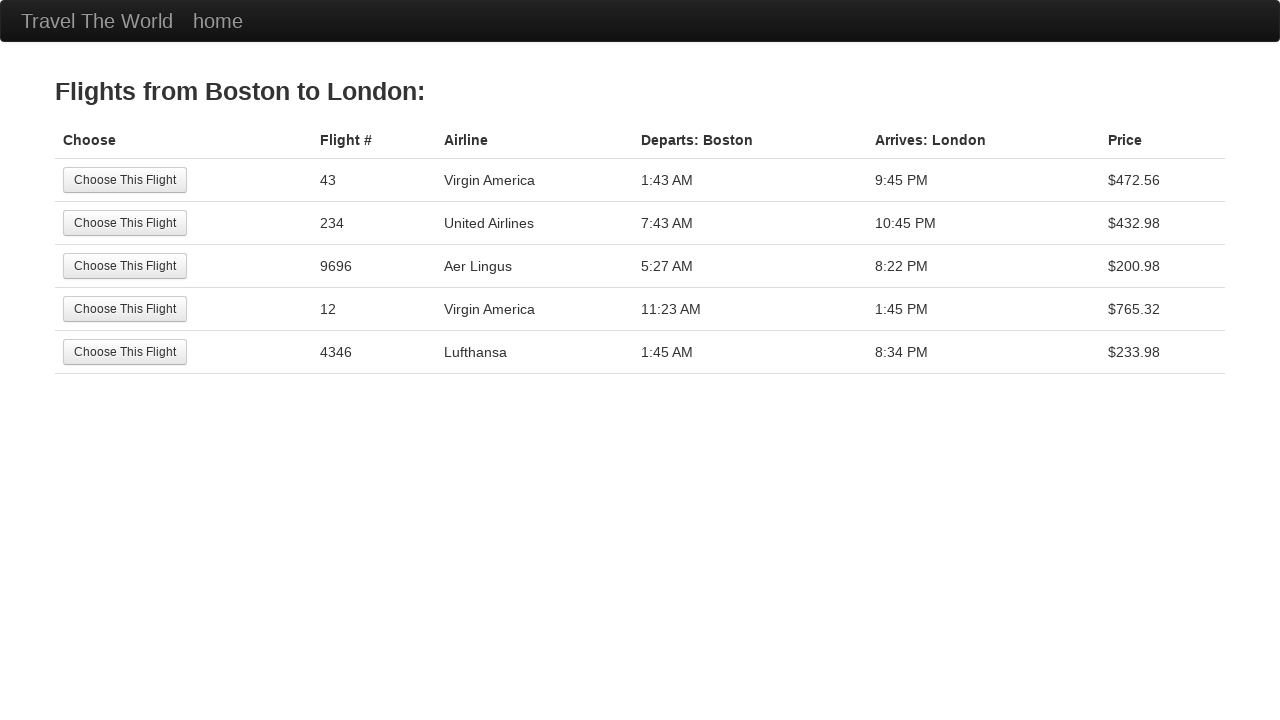

Flight results table loaded
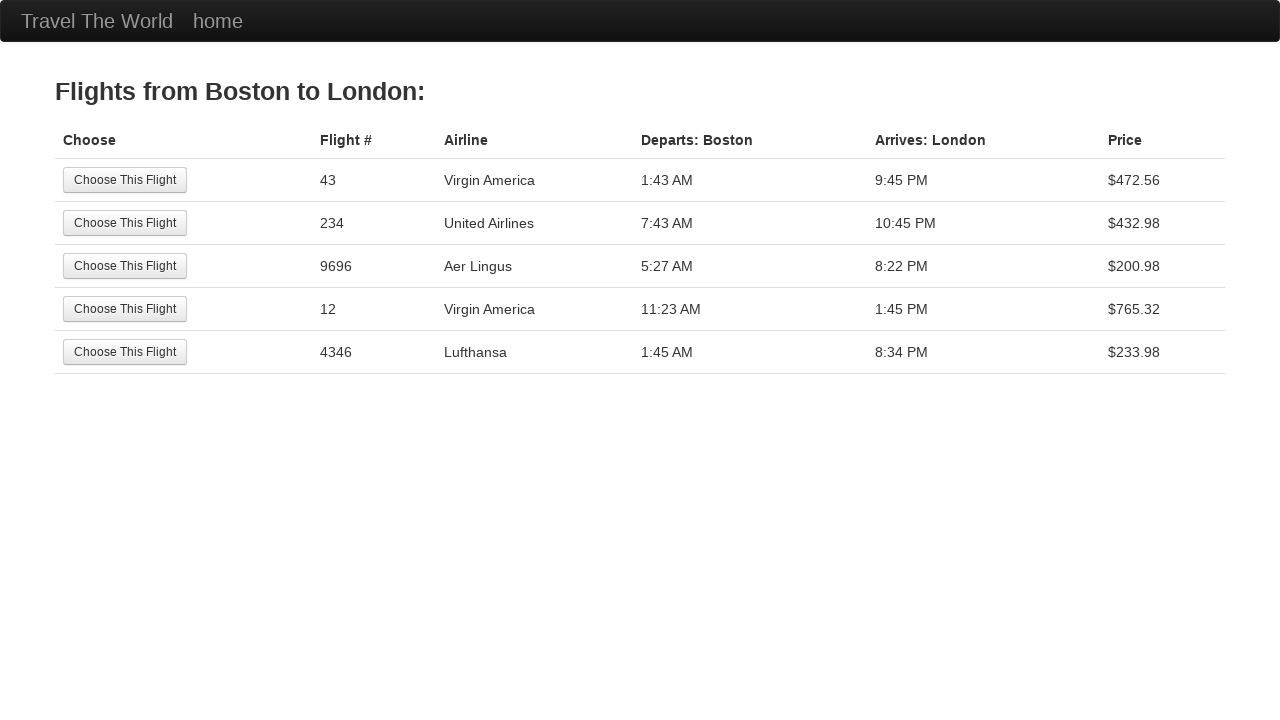

Selected 3rd flight option at (125, 266) on (//input[@type='submit'])[3]
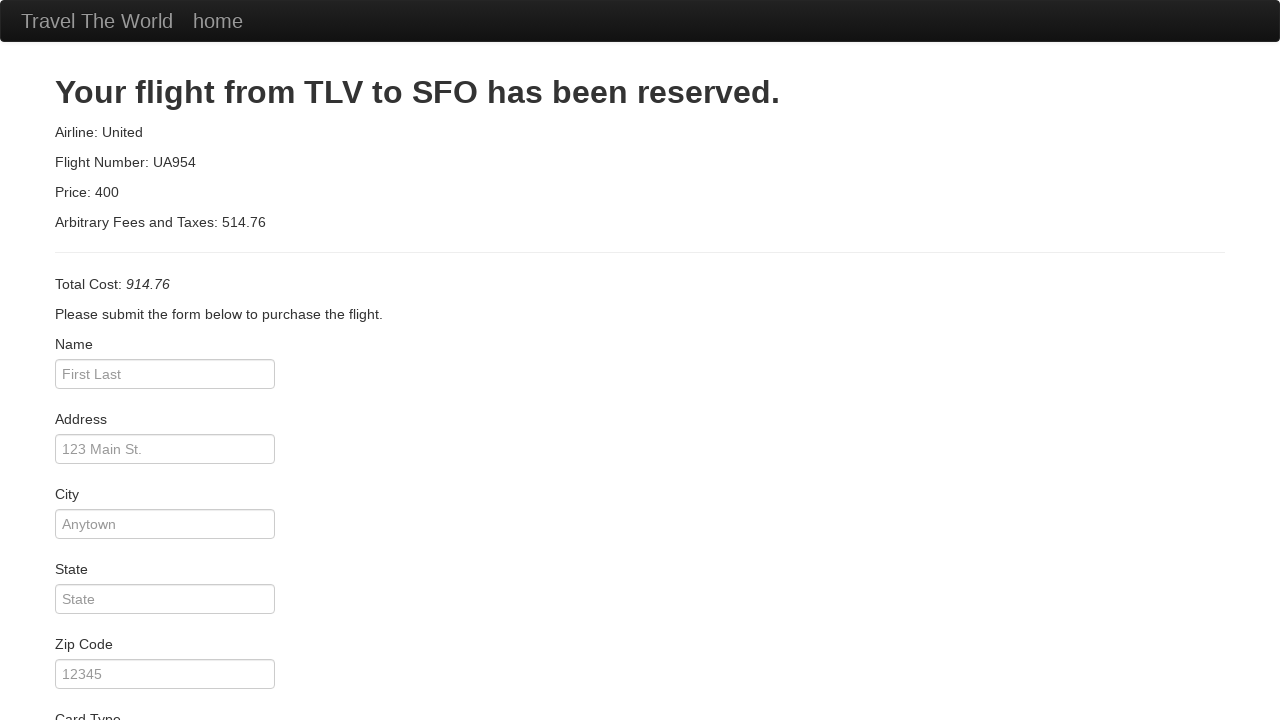

Filled passenger name: Arundathi on input#inputName
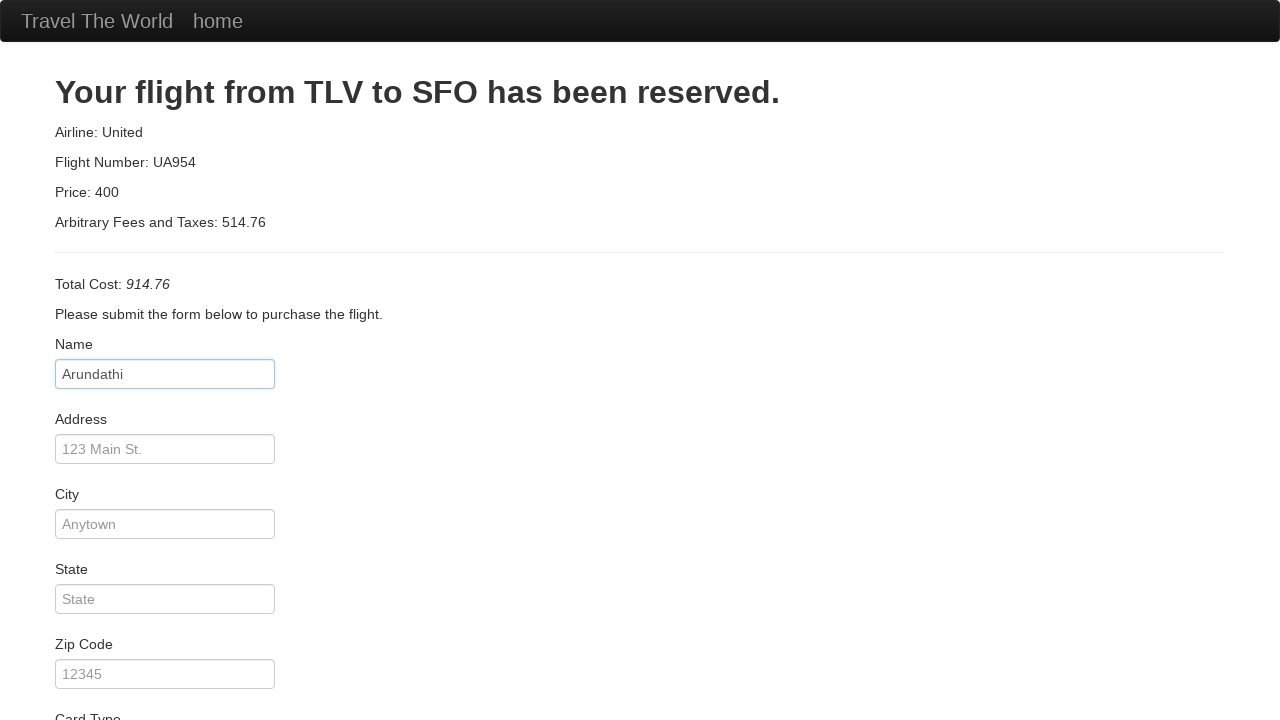

Filled address: Mayookham on input#address
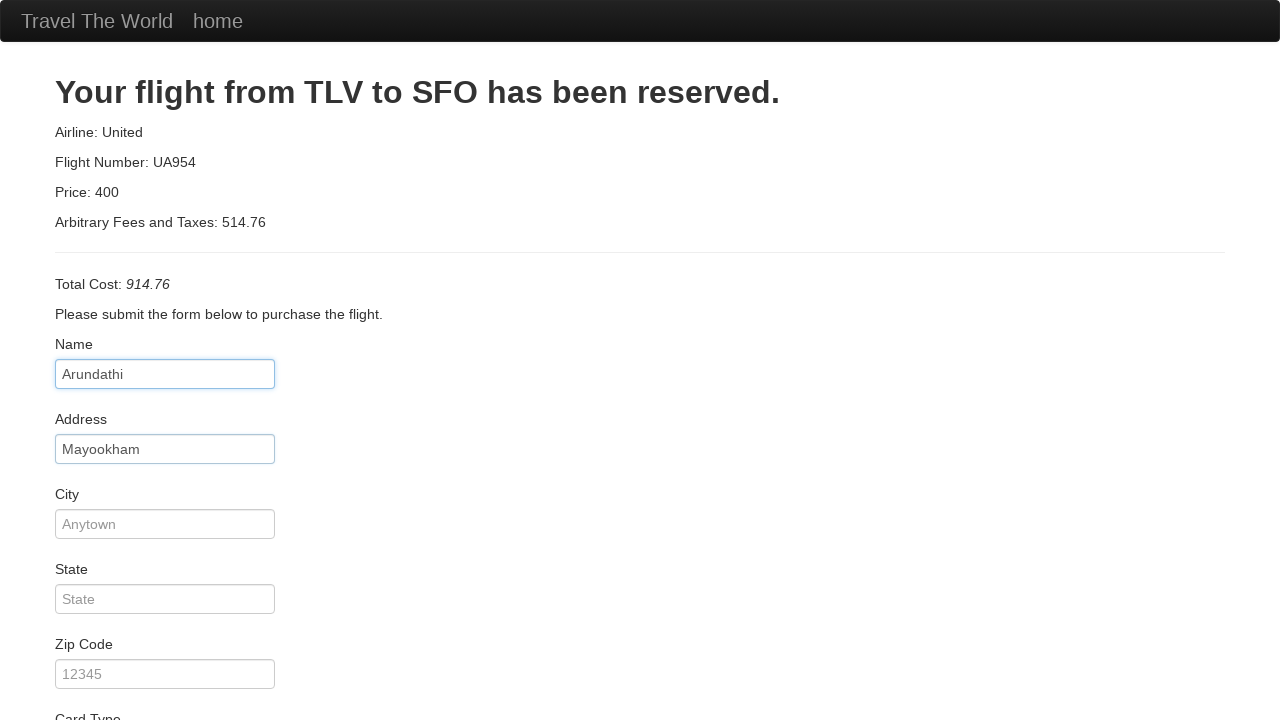

Filled city: Kolkata on input#city
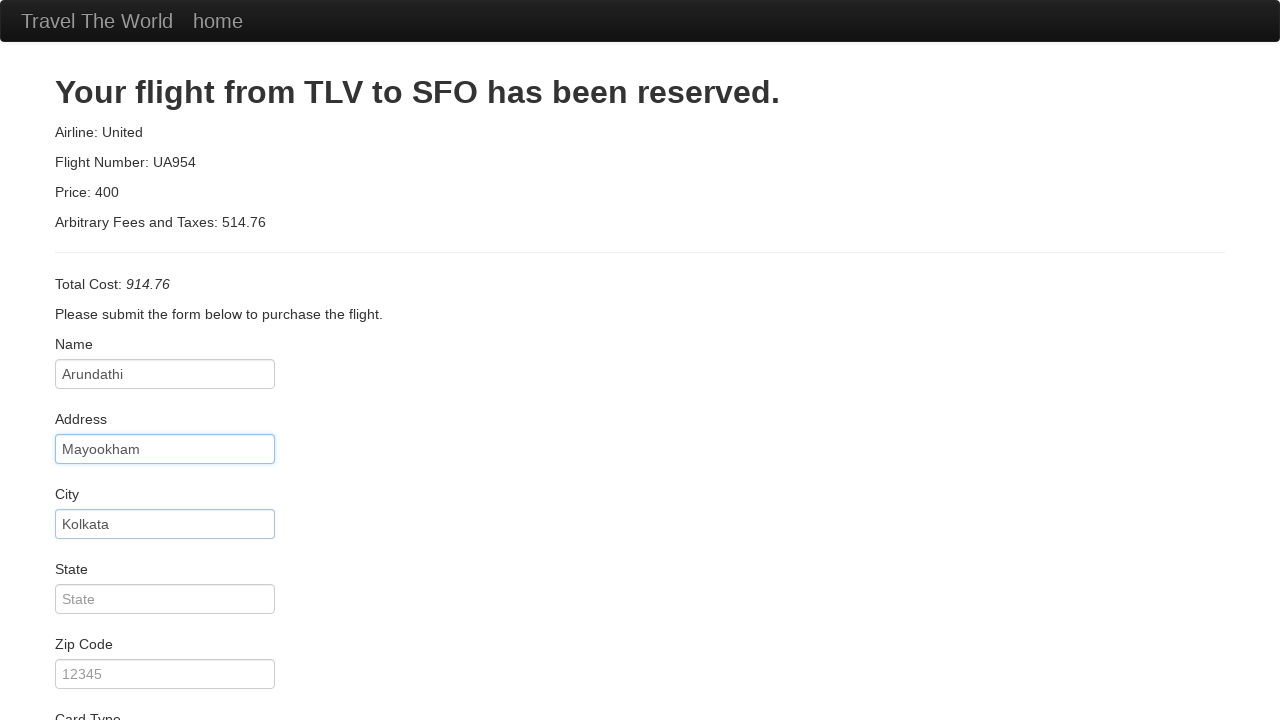

Filled state: West Bengal on input#state
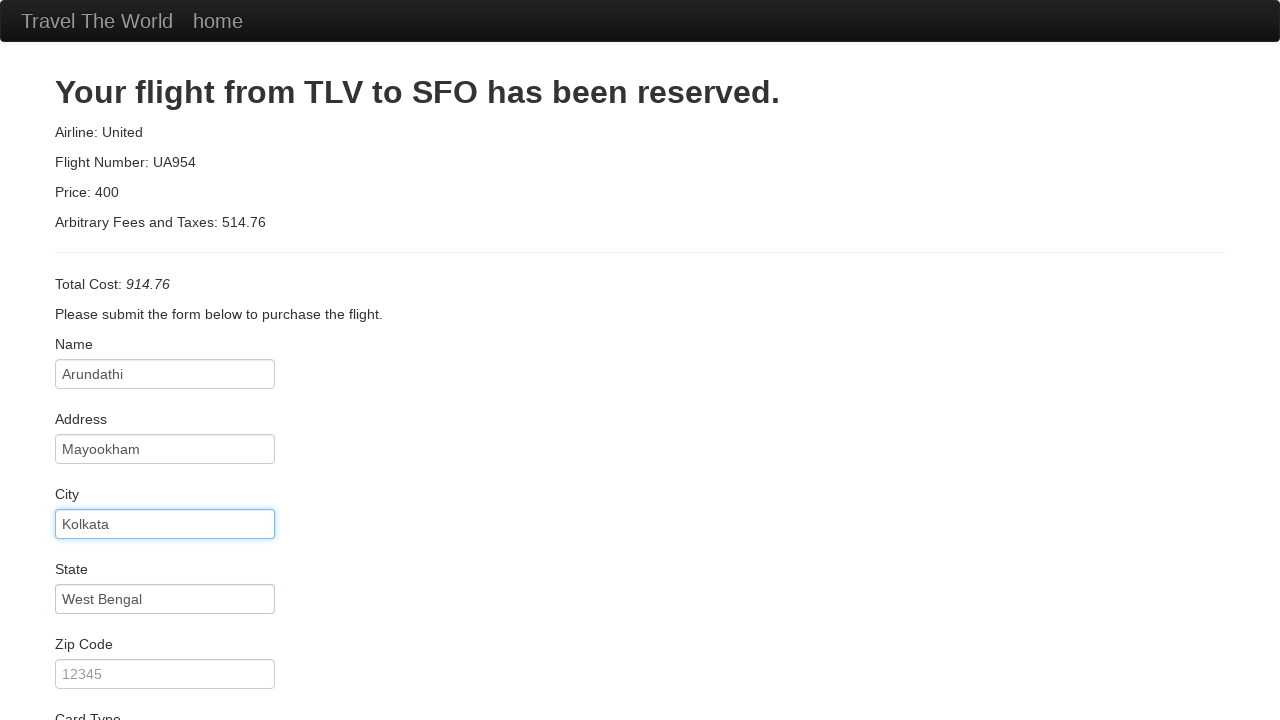

Filled zip code: 678543 on input#zipCode
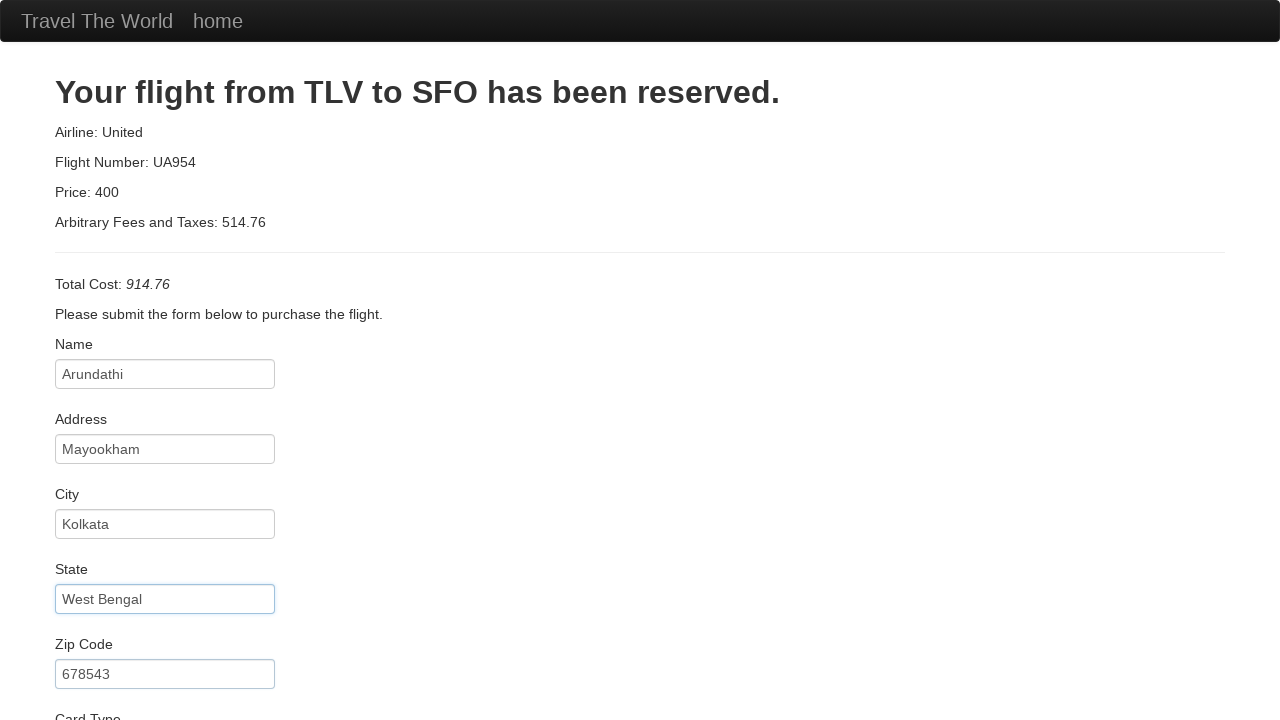

Selected card type: Diners Club on select#cardType
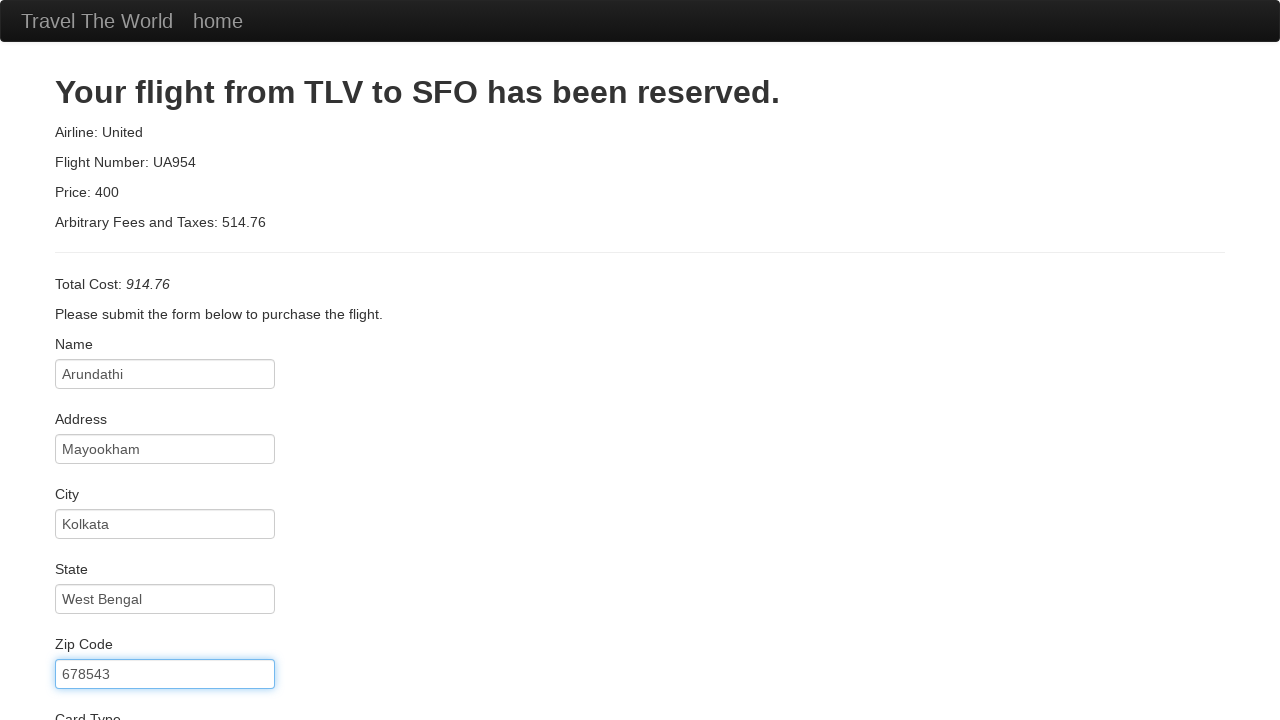

Filled credit card number on input#creditCardNumber
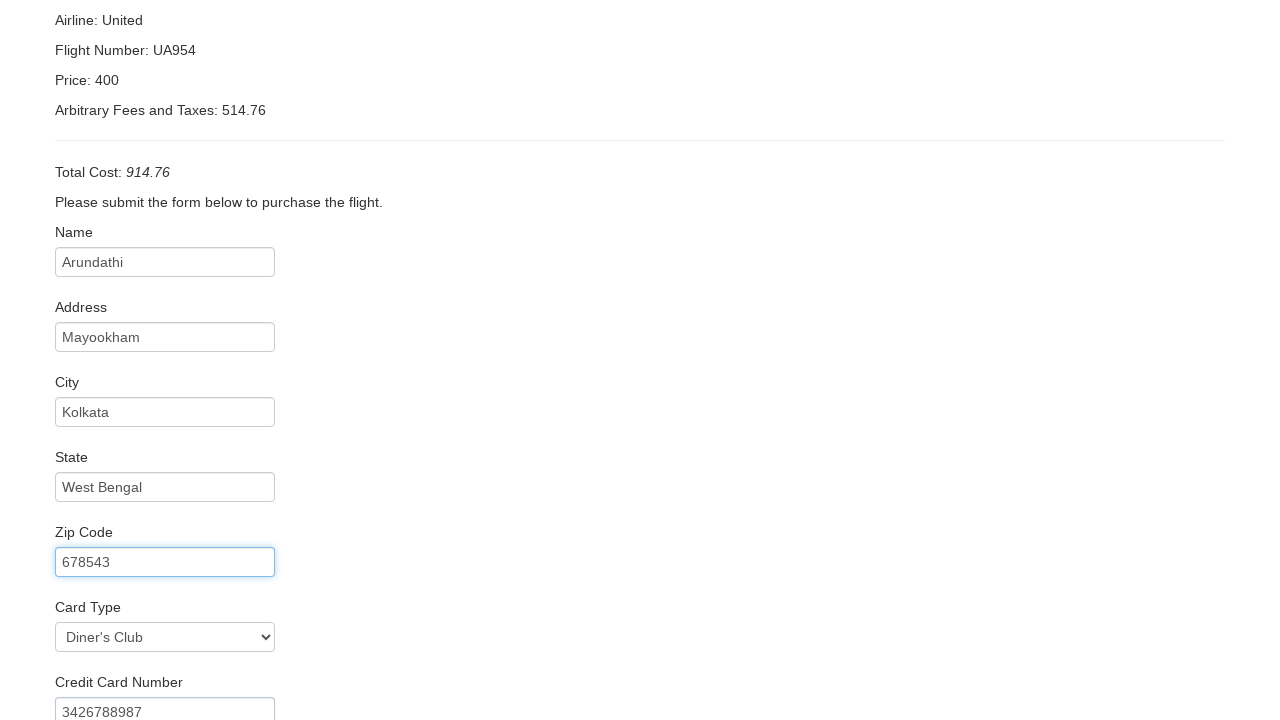

Filled expiration month: 10 on input#creditCardMonth
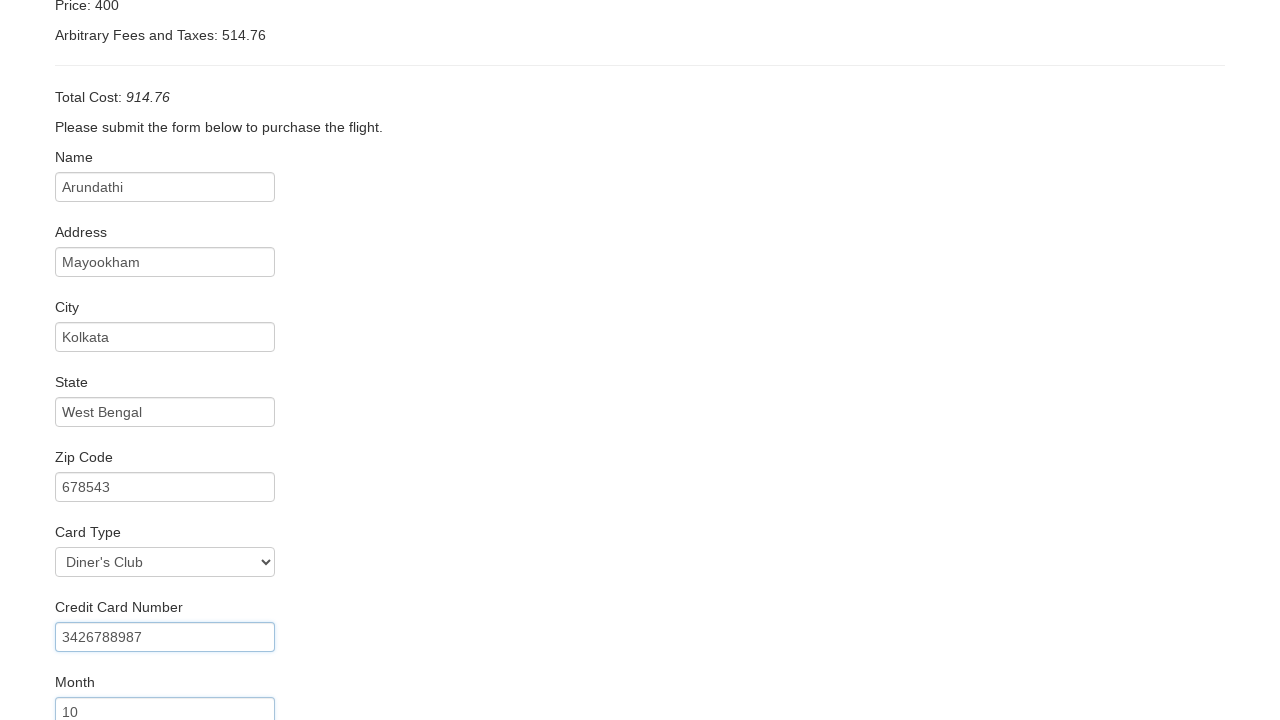

Filled expiration year: 2018 on input#creditCardYear
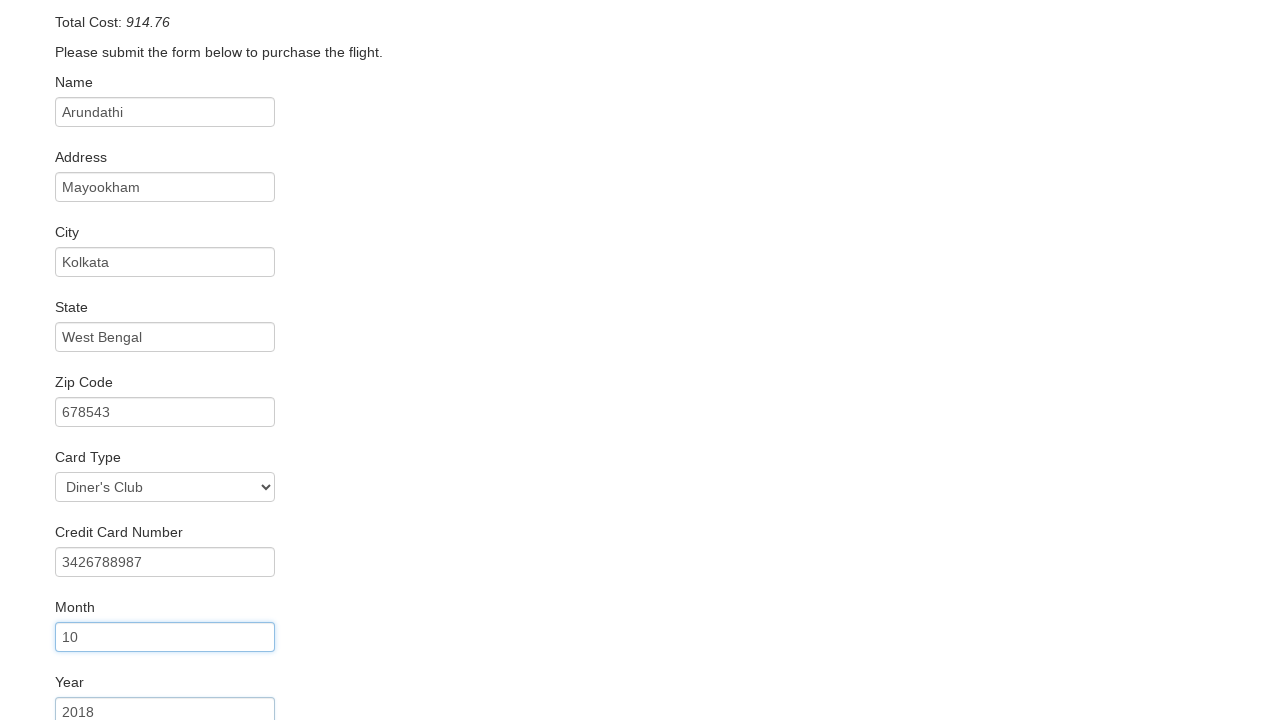

Filled name on card: Arundathi on input#nameOnCard
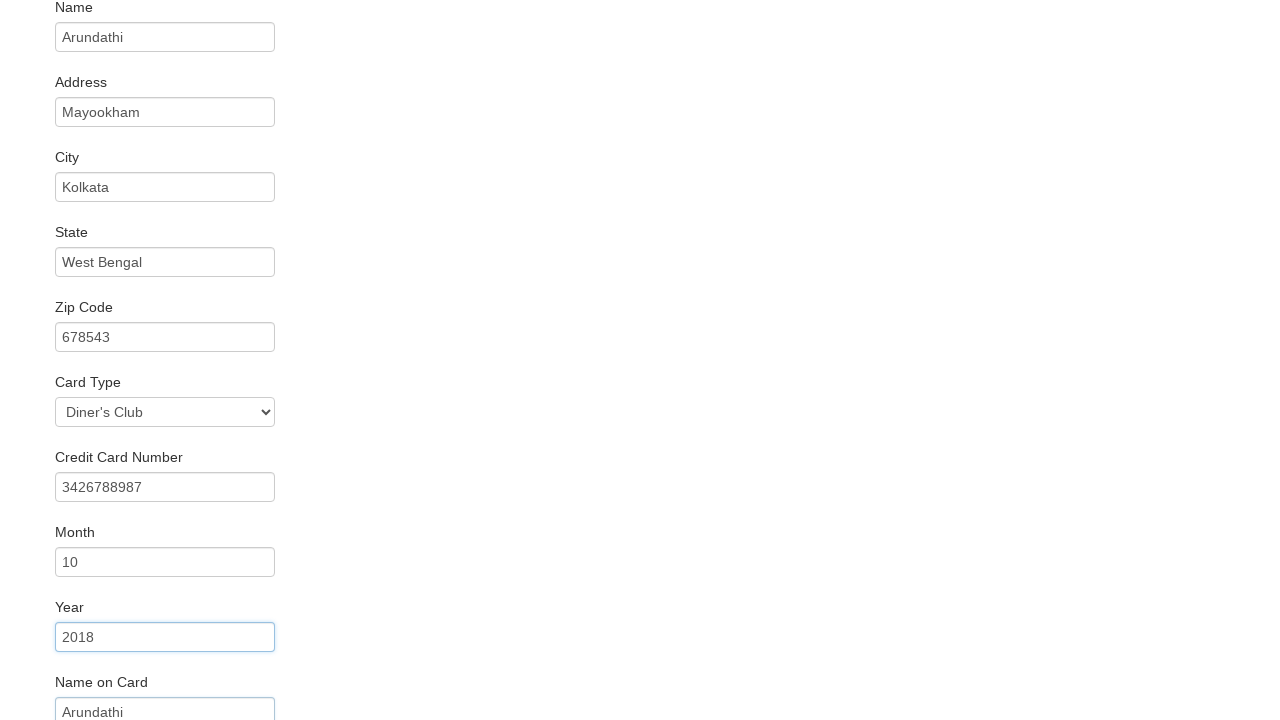

Checked 'Remember Me' checkbox at (62, 656) on input#rememberMe
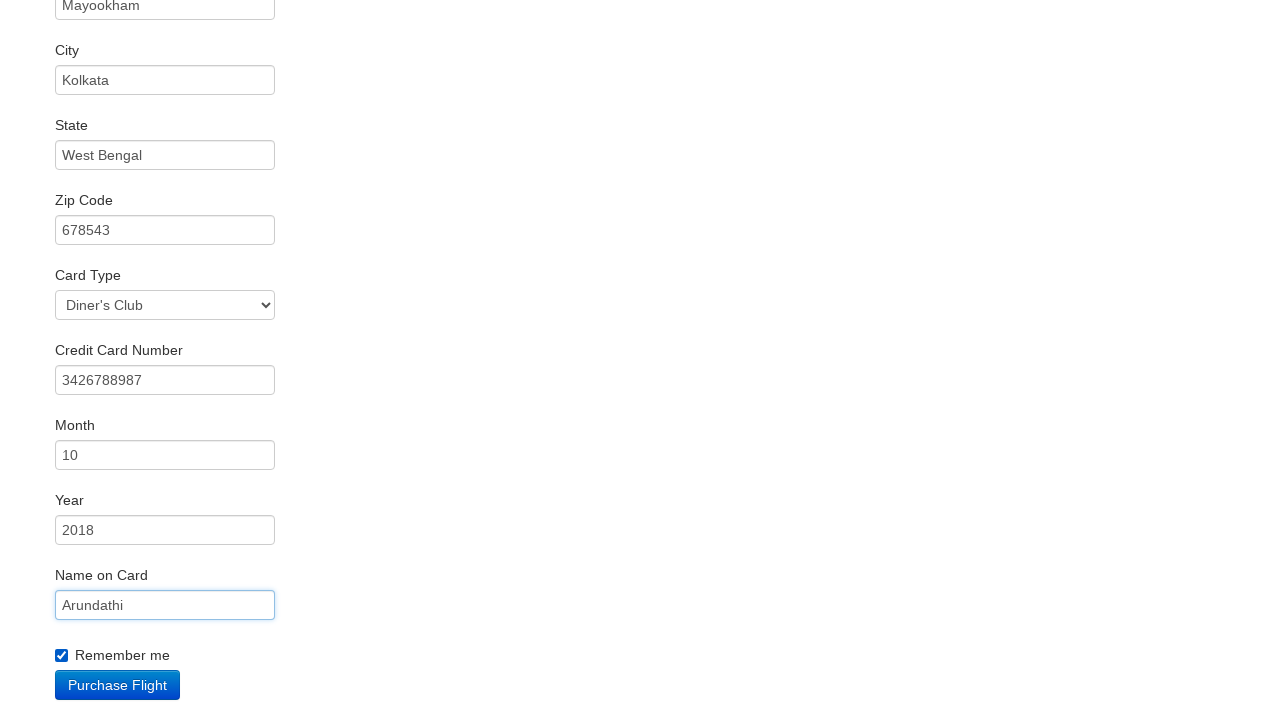

Submitted purchase form at (118, 685) on input[type='submit']
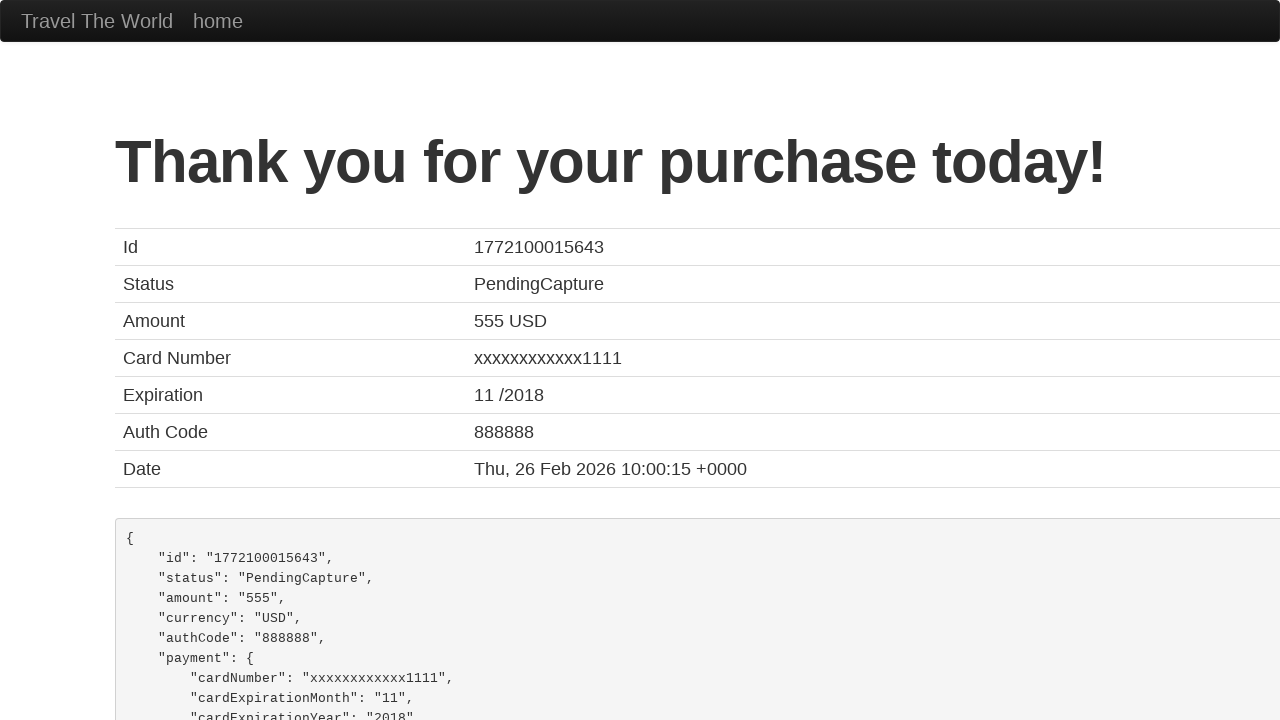

Purchase confirmation page loaded with 'Thank you for your purchase today!' message
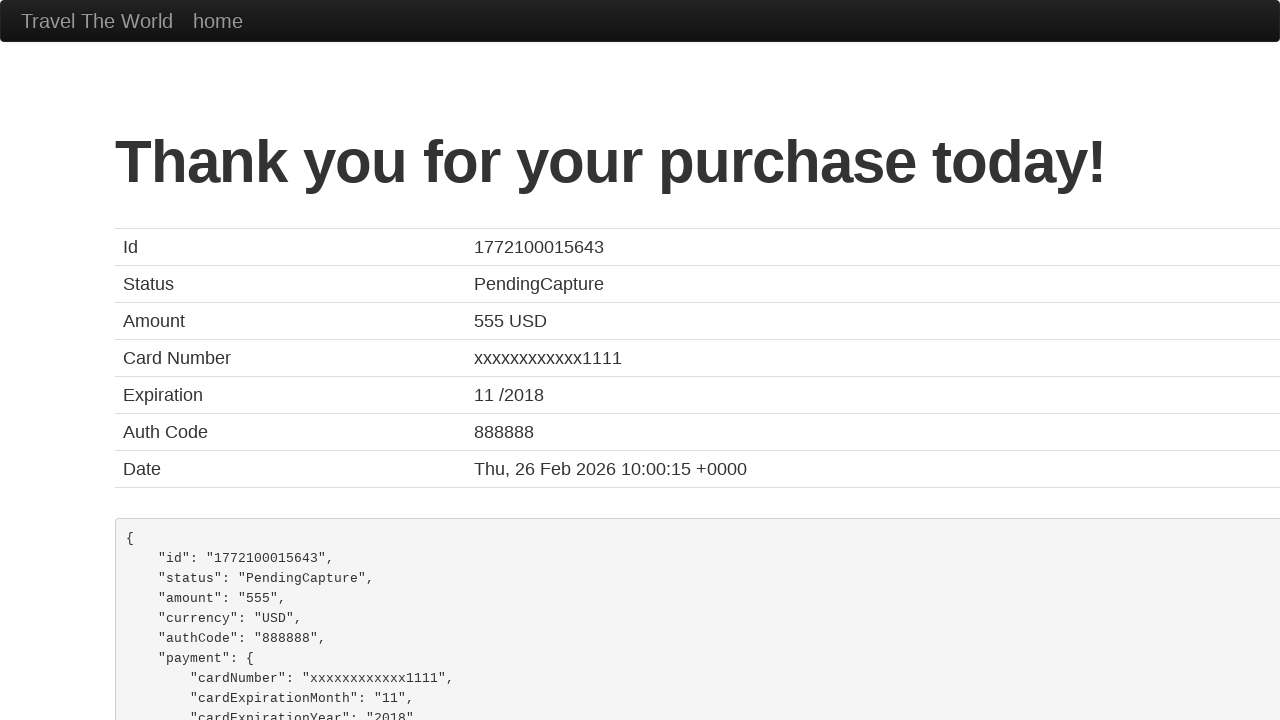

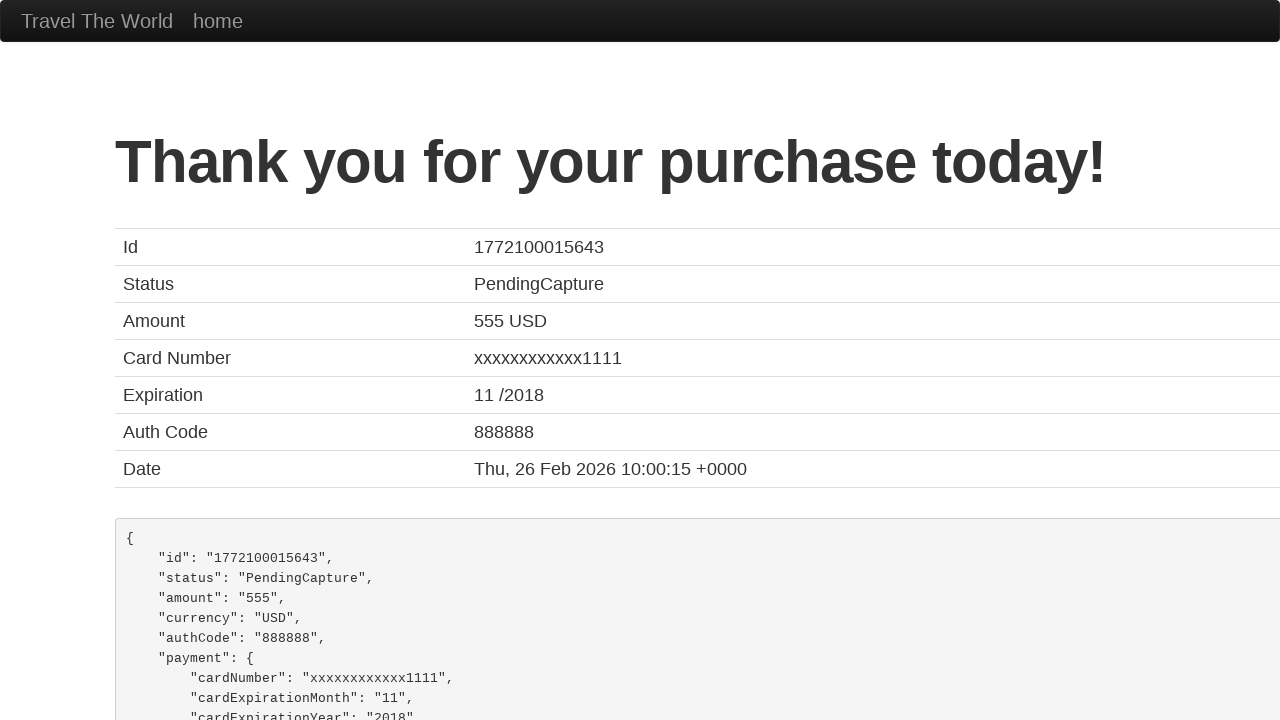